Tests form submission with Female gender selection and verifies the submission modal

Starting URL: https://demoqa.com/automation-practice-form

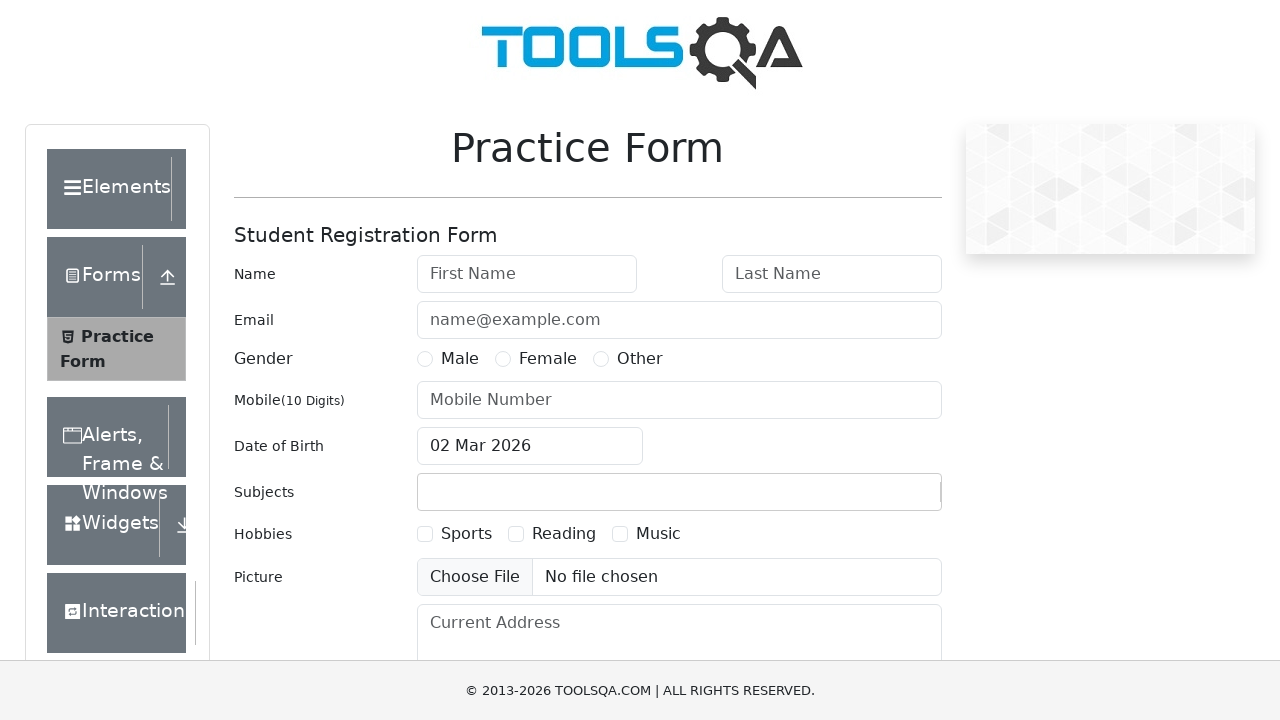

Filled first name field with 'Jane' on #firstName
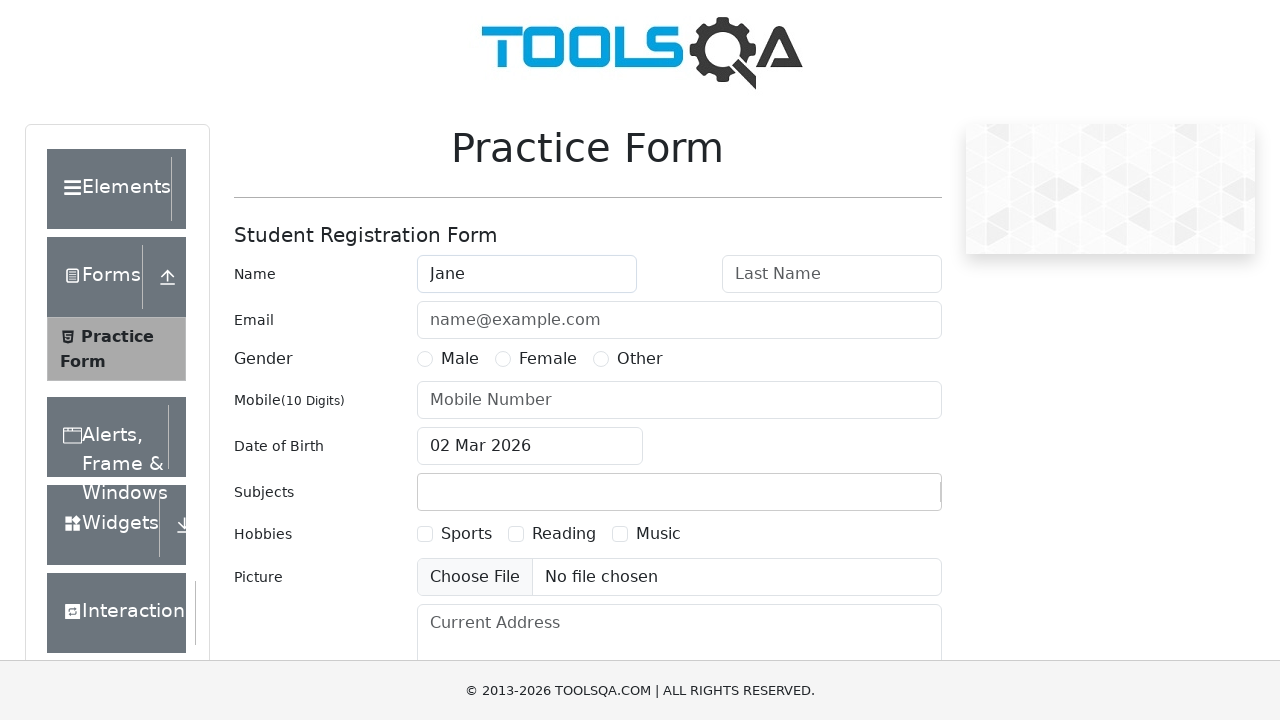

Filled last name field with 'Smith' on #lastName
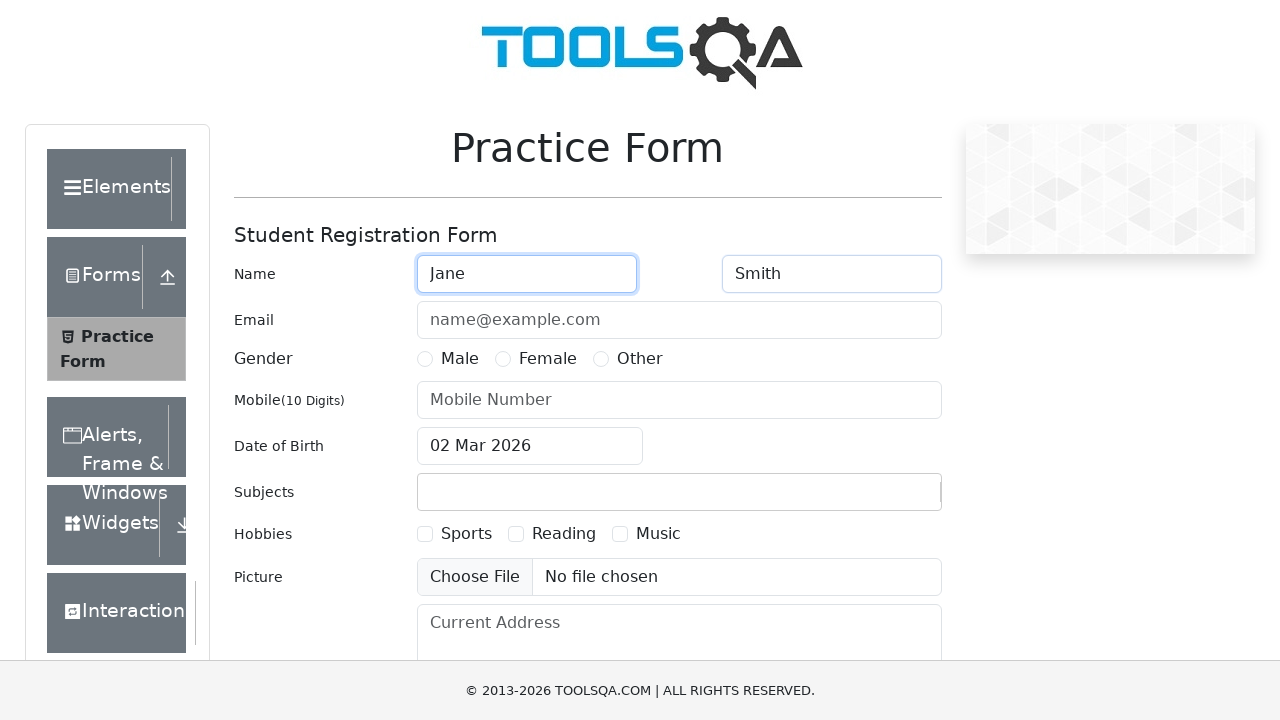

Filled email field with 'jane@example.com' on #userEmail
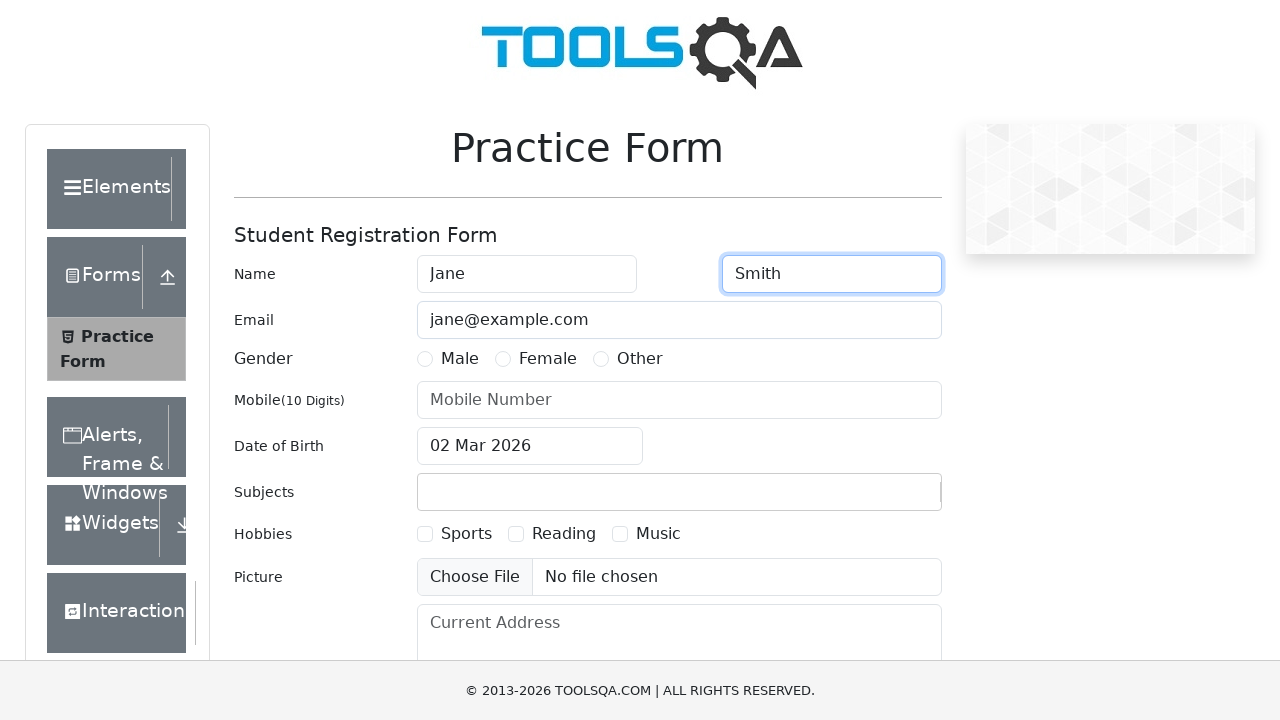

Selected Female gender option at (548, 359) on label[for='gender-radio-2']
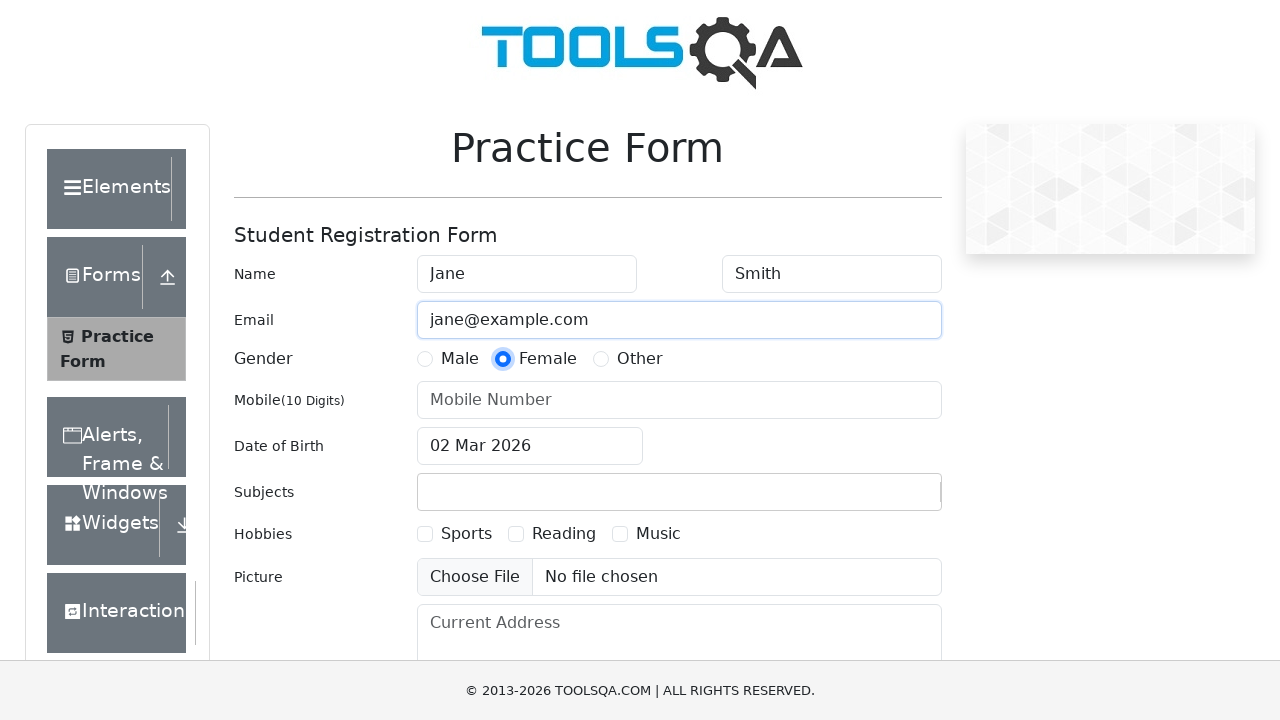

Filled mobile number field with '9876543210' on #userNumber
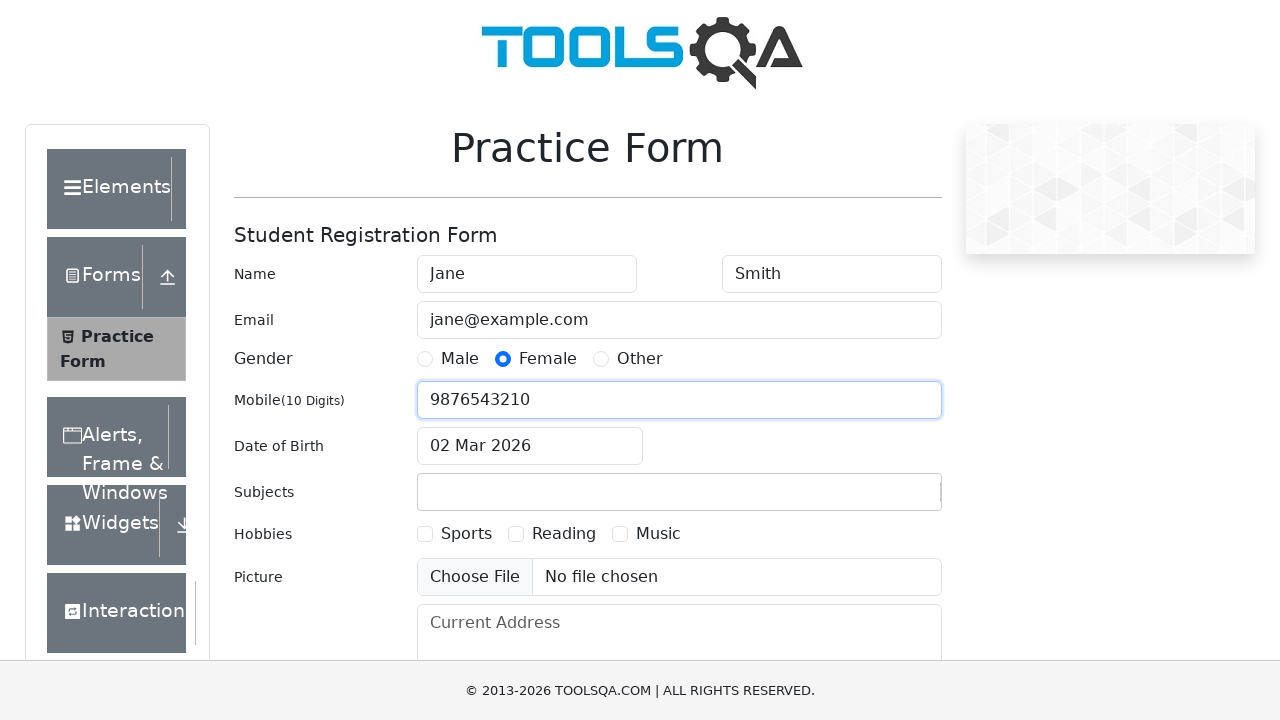

Clicked submit button to submit the form at (885, 499) on #submit
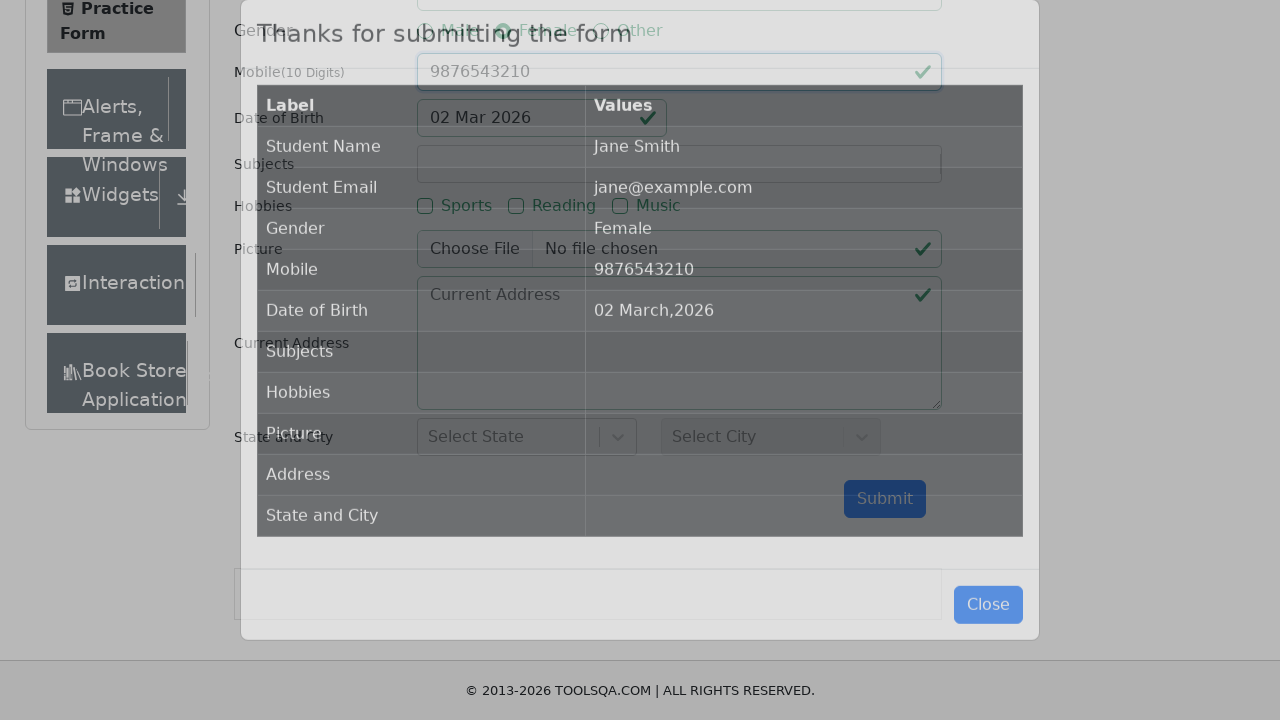

Submission modal appeared and loaded
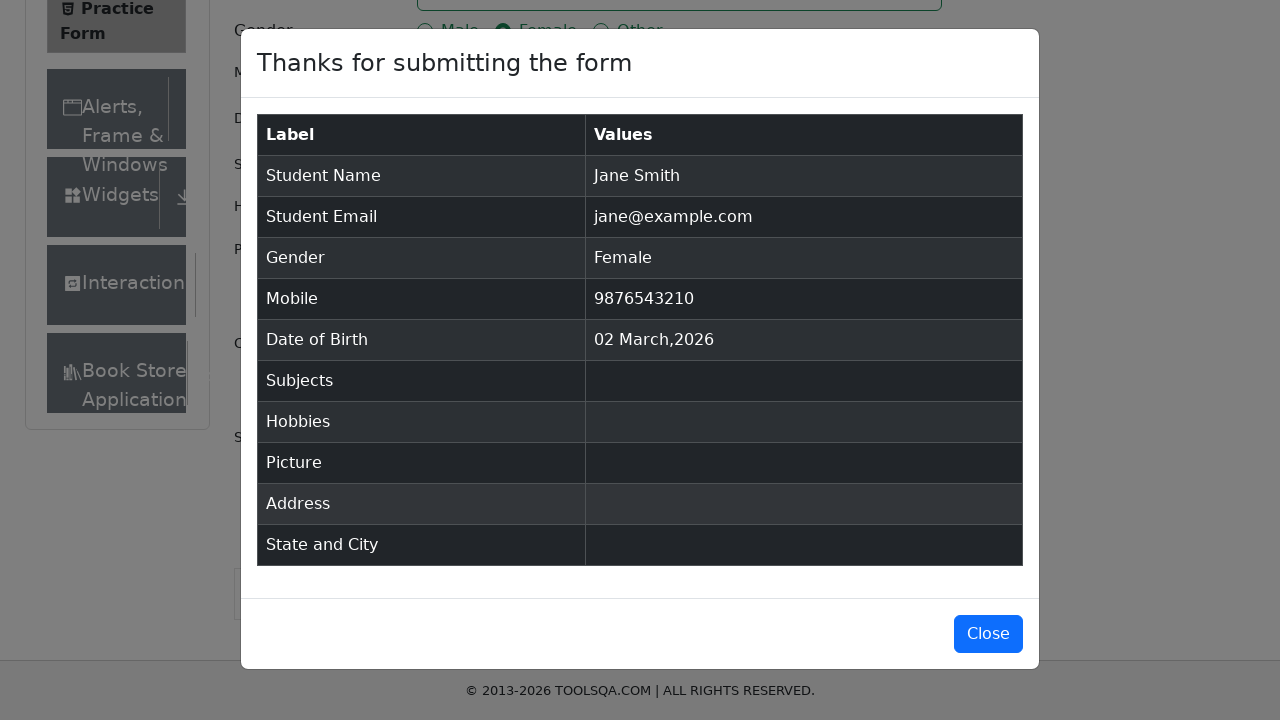

Closed the submission confirmation modal at (988, 634) on #closeLargeModal
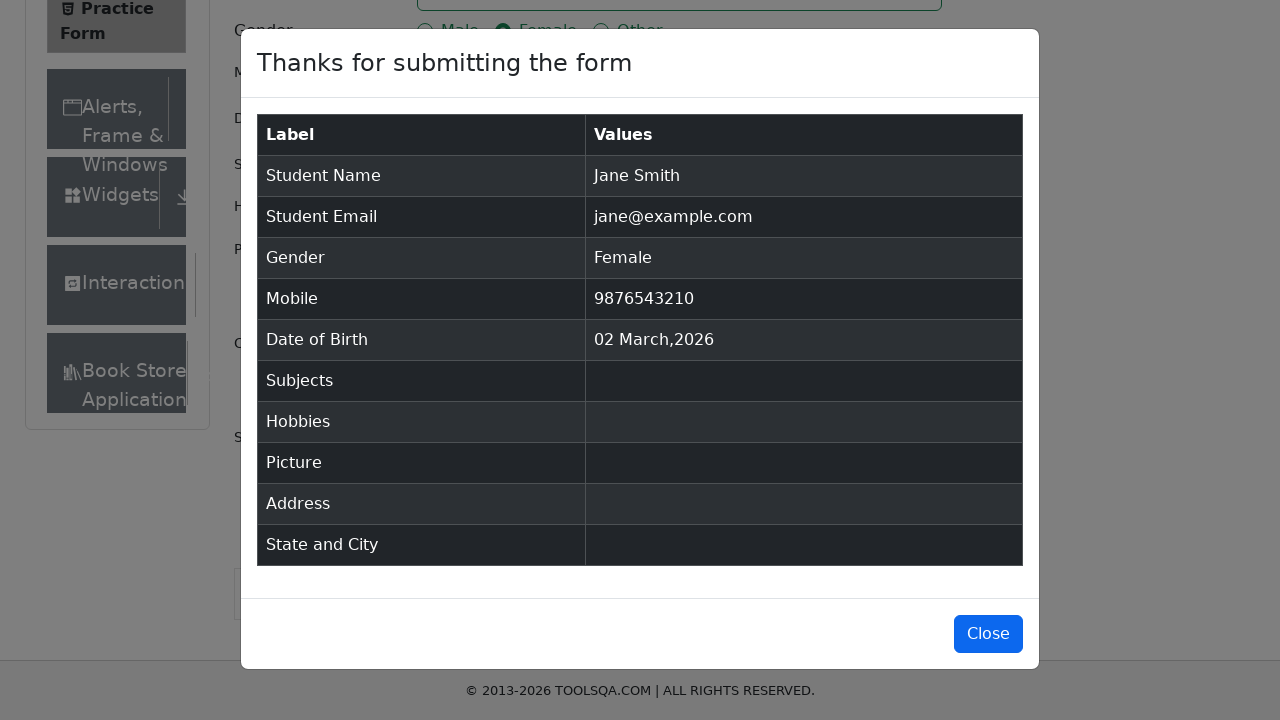

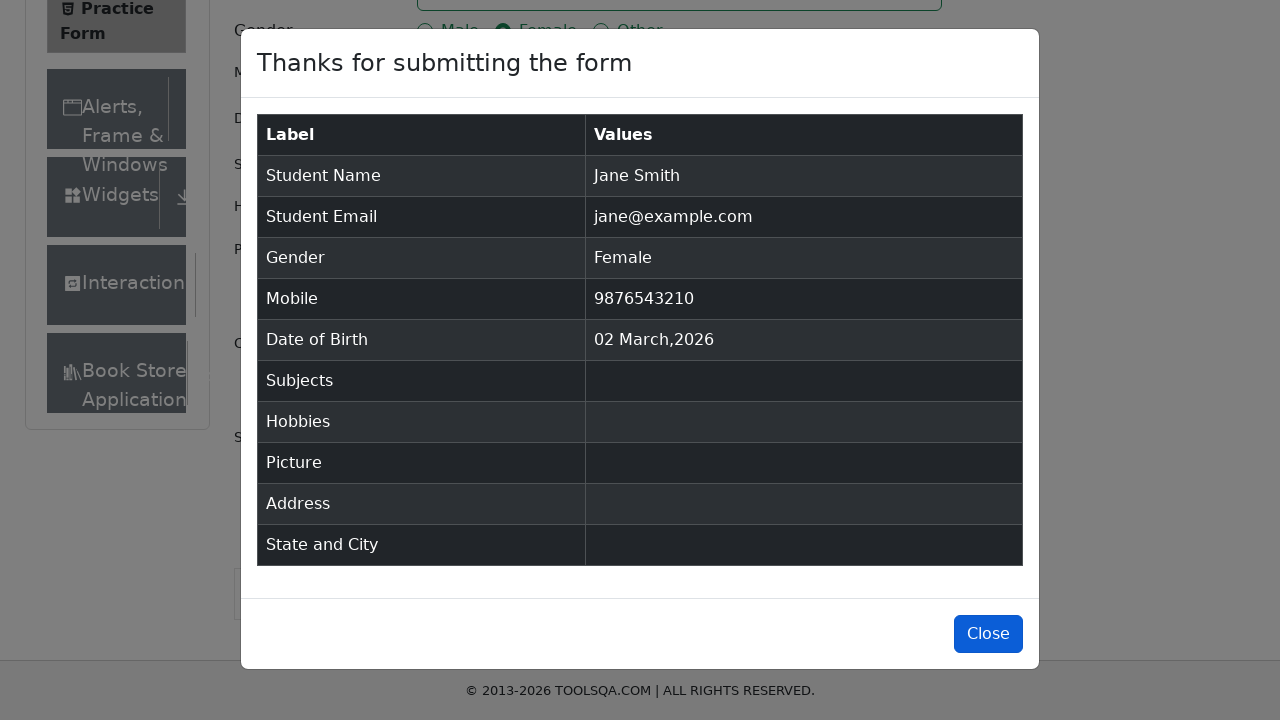